Tests handling a JavaScript prompt dialog with explicit wait, entering custom text and accepting

Starting URL: https://the-internet.herokuapp.com/javascript_alerts

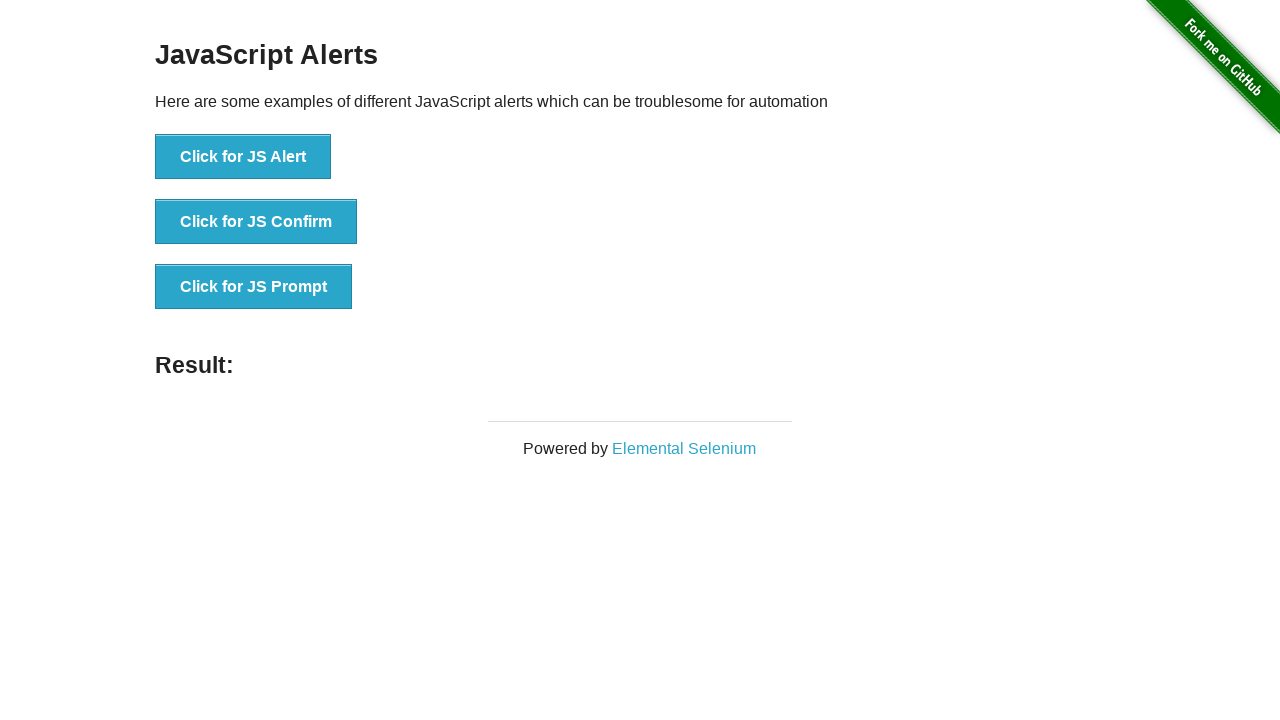

Set up dialog handler to accept prompt with text 'Happy waiting'
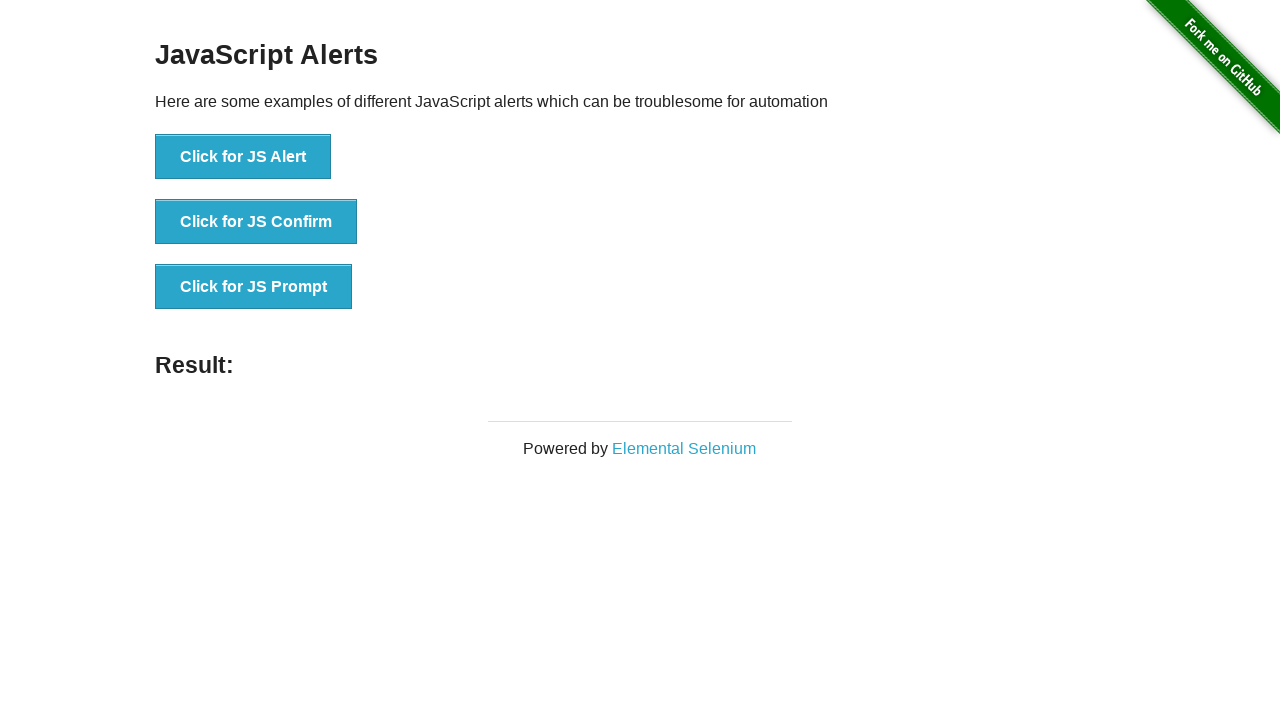

Clicked button to trigger JavaScript prompt dialog at (254, 287) on xpath=//button[normalize-space()='Click for JS Prompt']
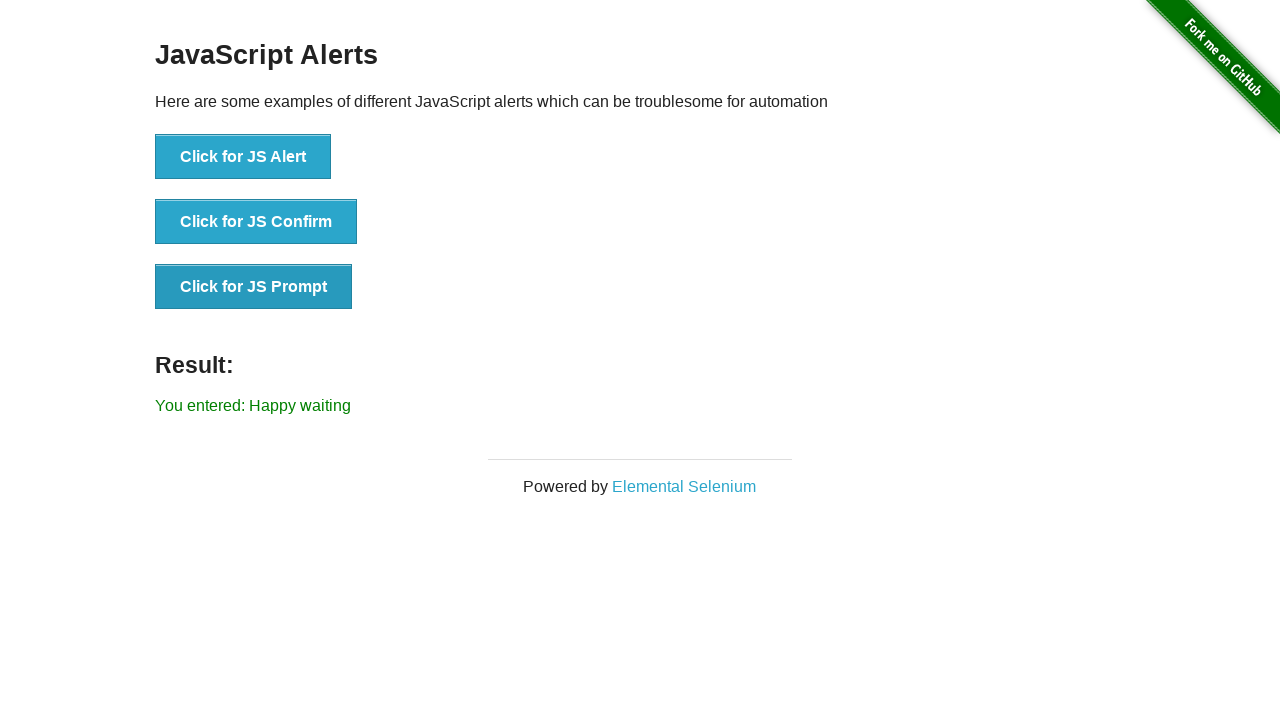

Verified result message displays entered text 'You entered: Happy waiting'
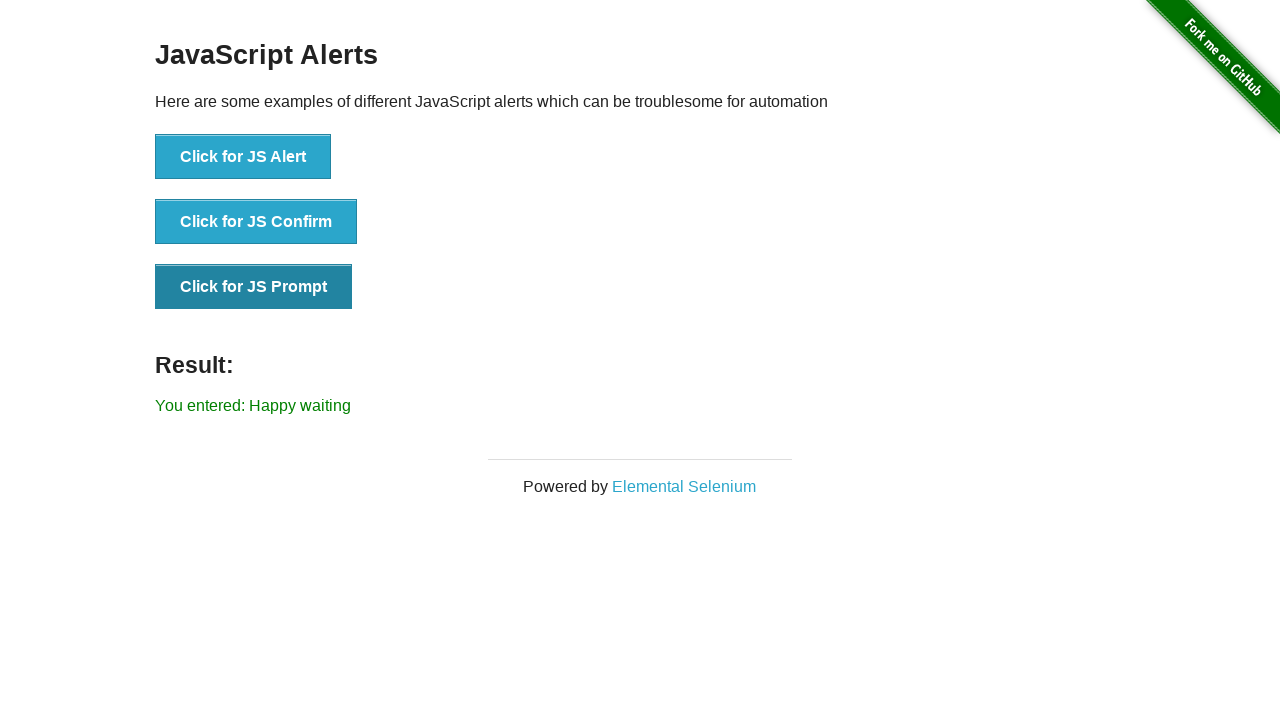

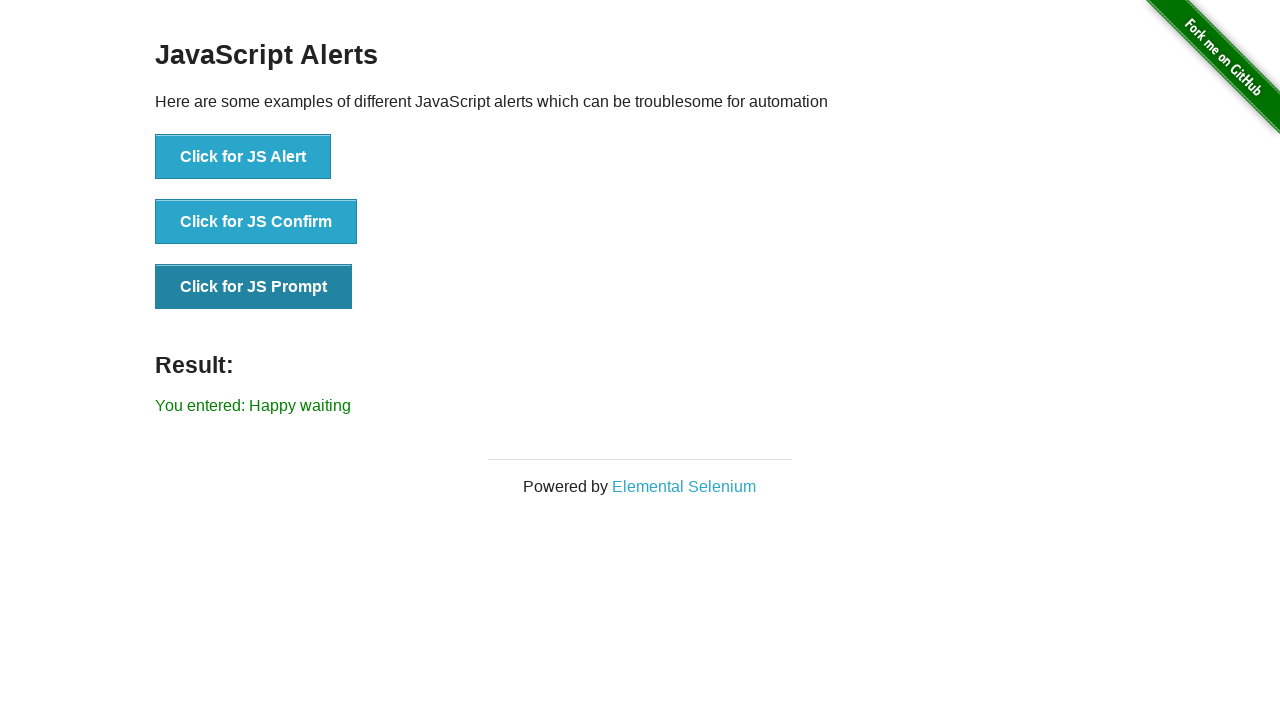